Tests that the todo counter displays the correct number of items as todos are added

Starting URL: https://demo.playwright.dev/todomvc

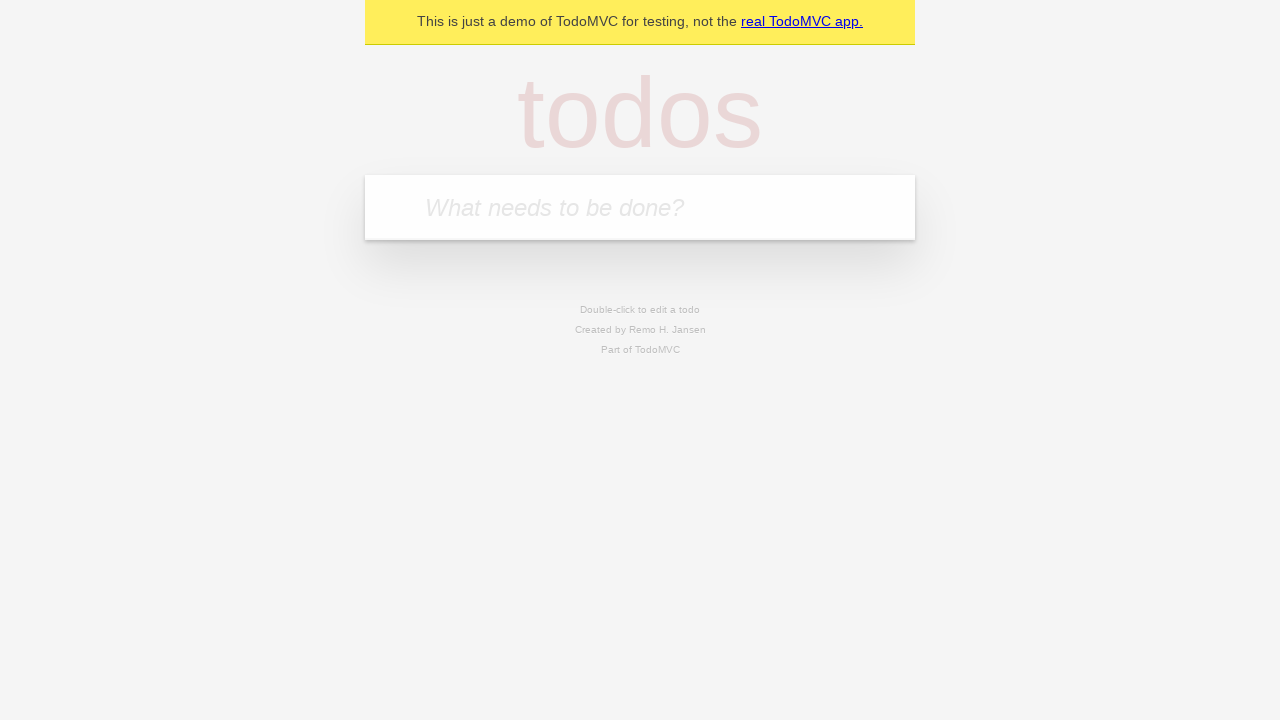

Located the 'What needs to be done?' input field
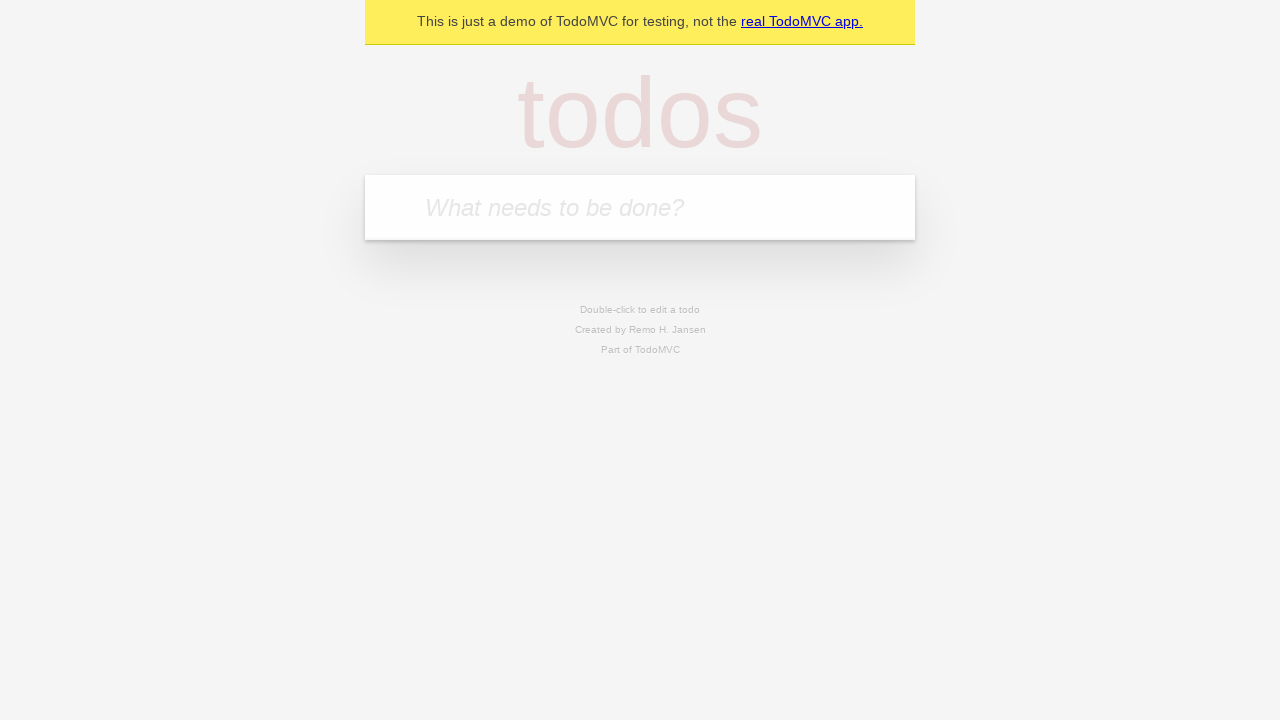

Filled input field with 'buy some cheese' on internal:attr=[placeholder="What needs to be done?"i]
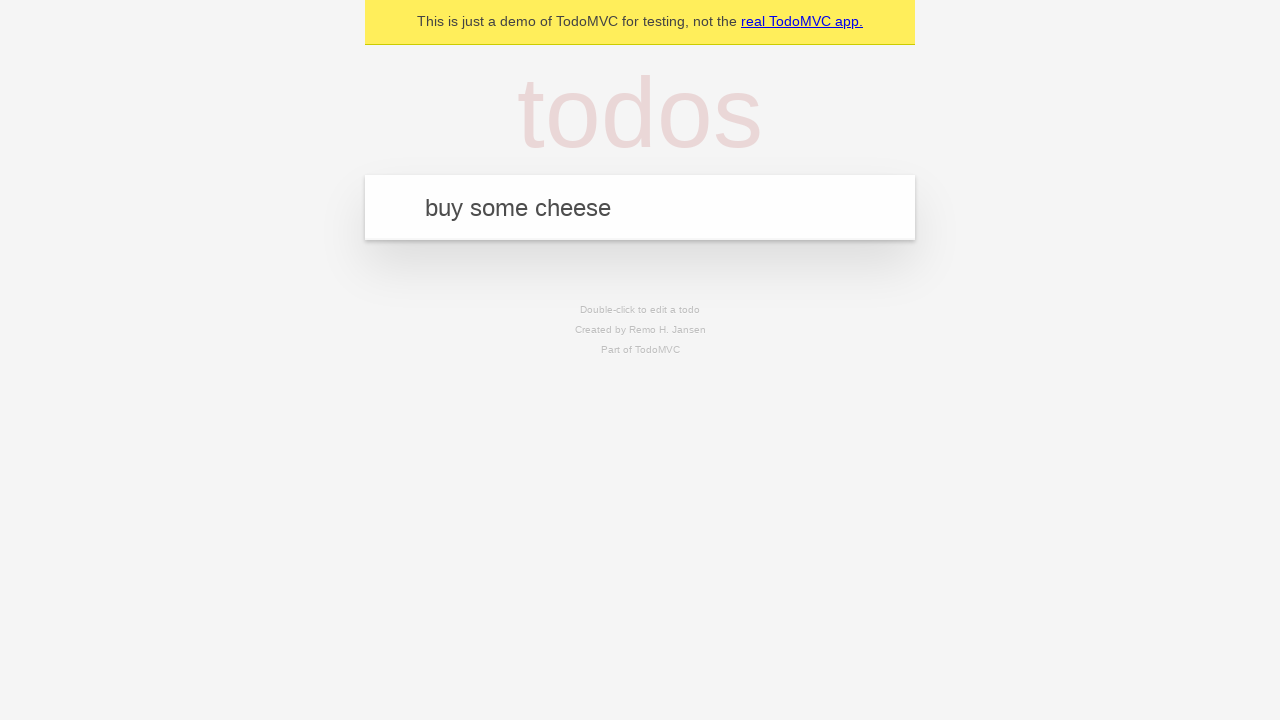

Pressed Enter to create first todo item on internal:attr=[placeholder="What needs to be done?"i]
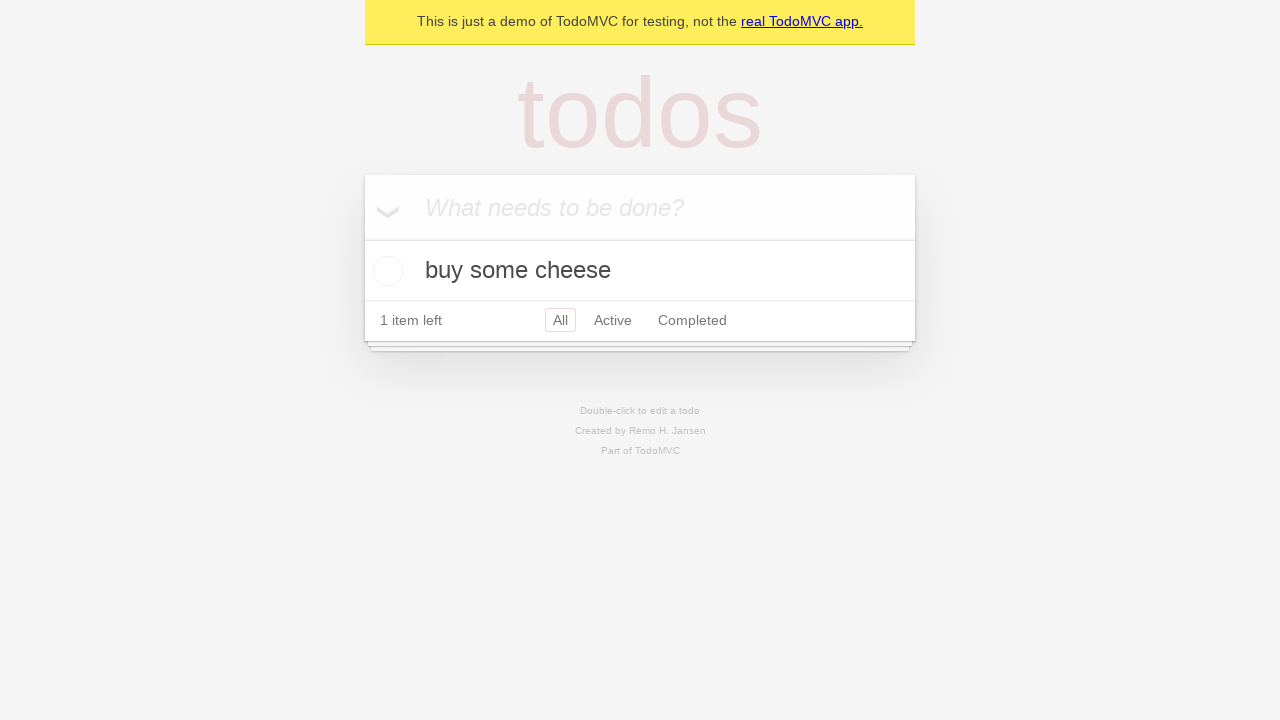

Todo counter element loaded after first item created
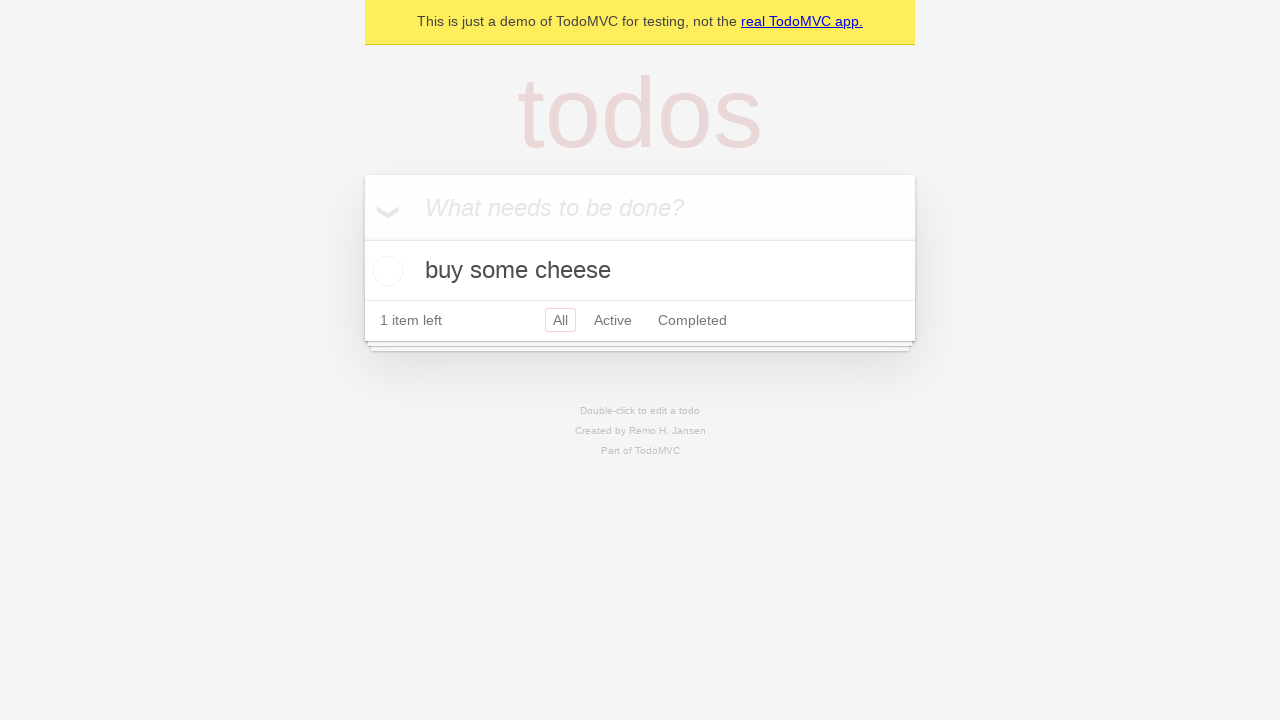

Filled input field with 'feed the cat' on internal:attr=[placeholder="What needs to be done?"i]
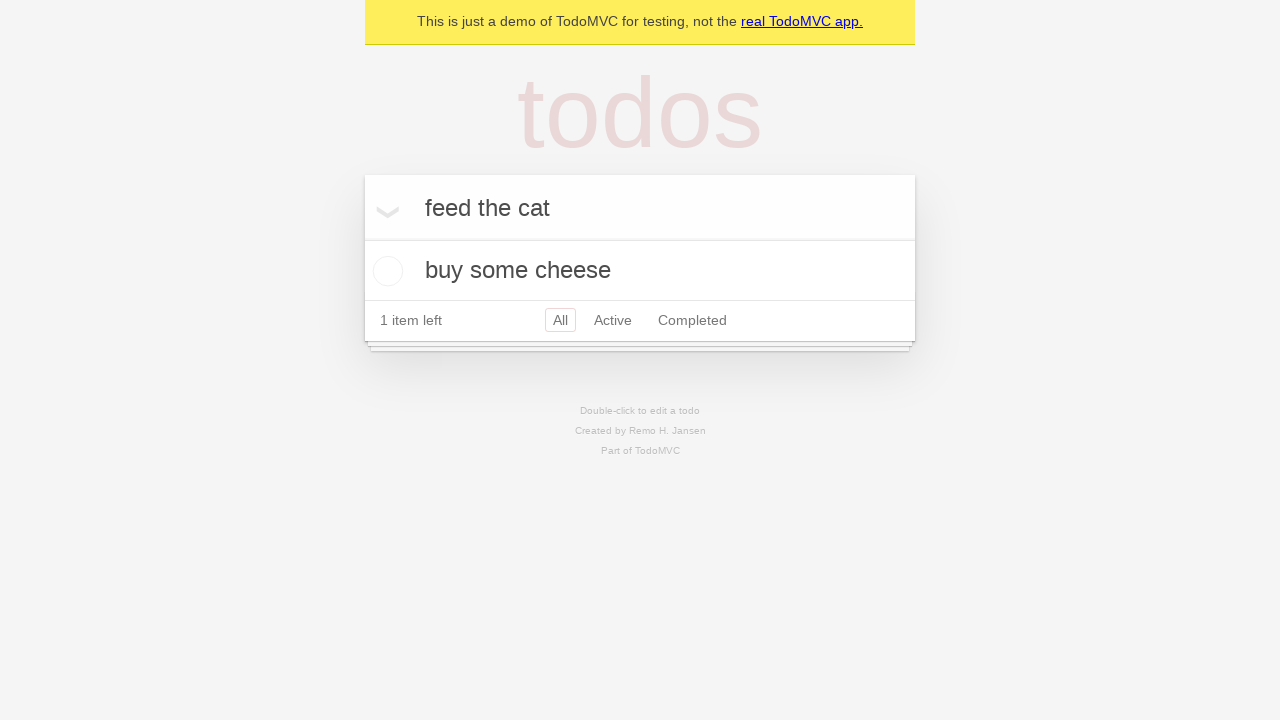

Pressed Enter to create second todo item on internal:attr=[placeholder="What needs to be done?"i]
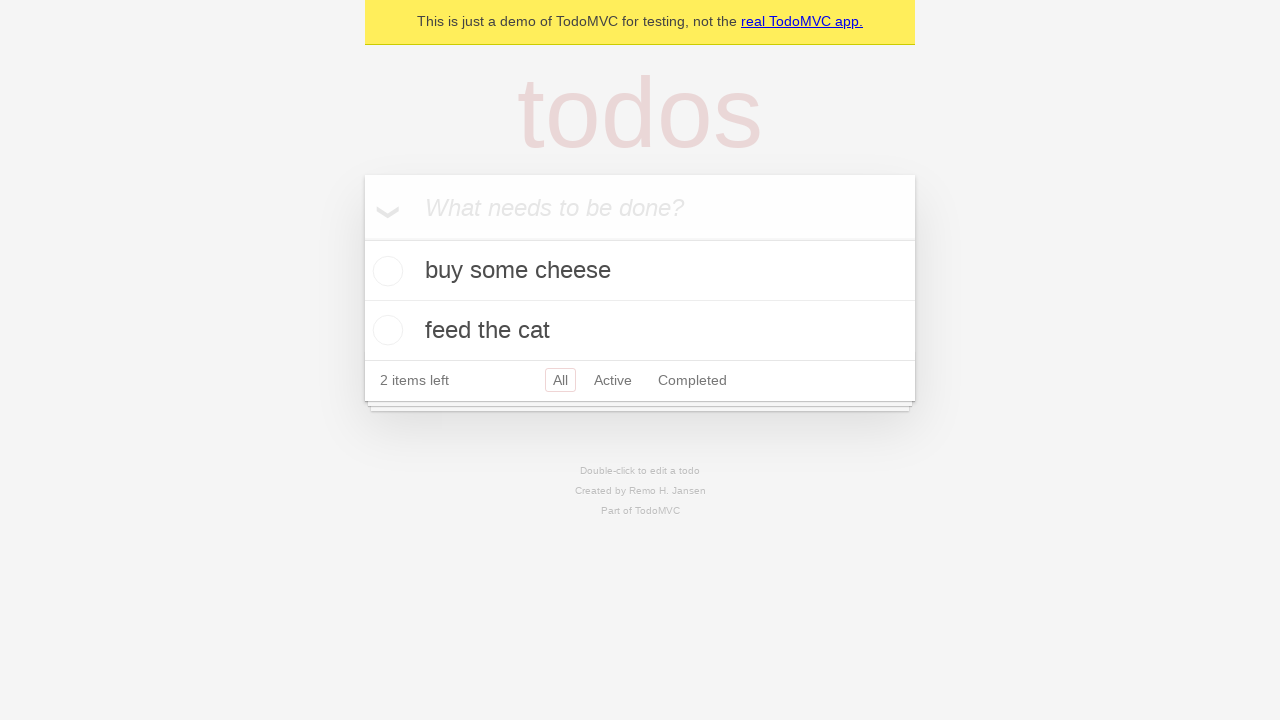

Todo counter updated to display '2 items left'
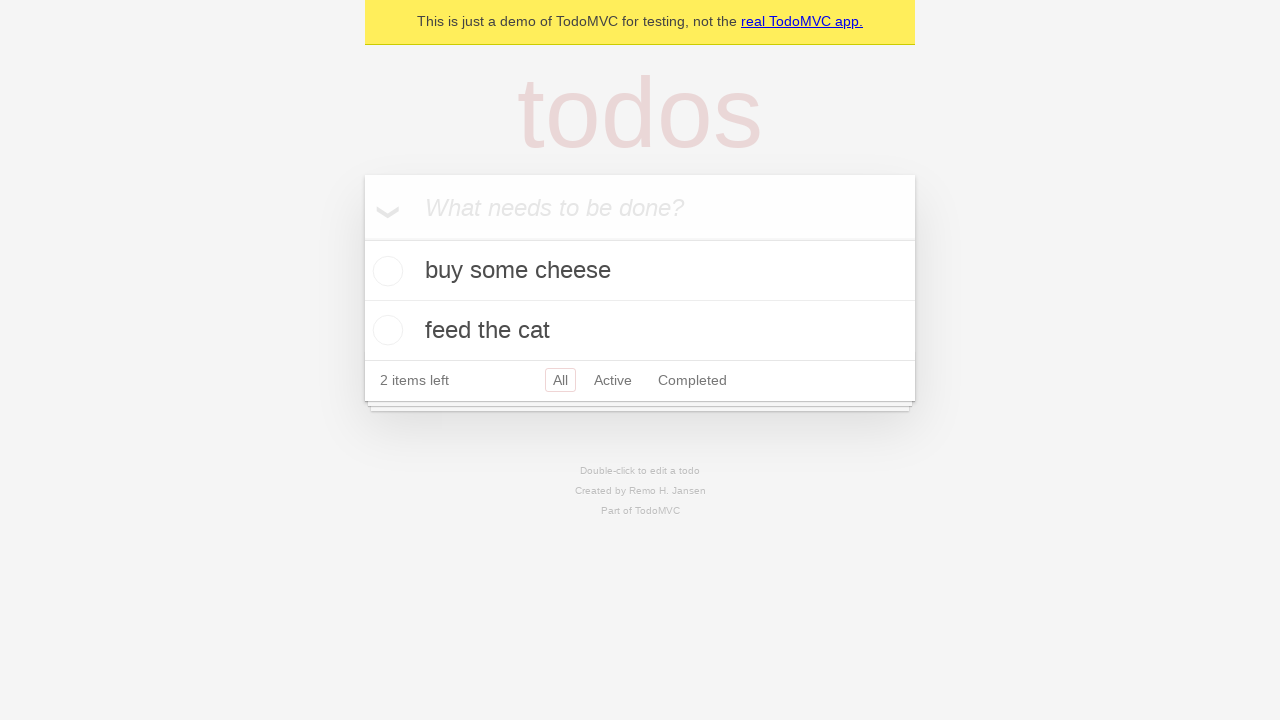

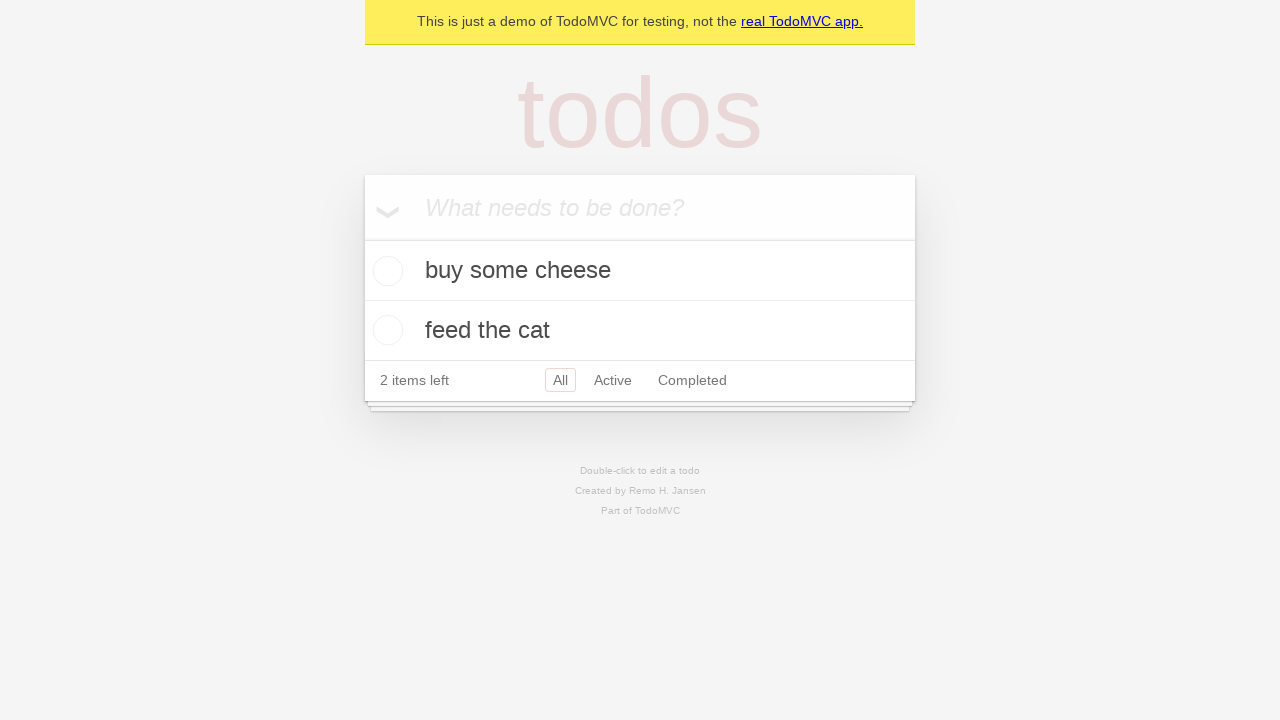